Tests XPath traversal techniques including sibling and parent navigation to locate and retrieve text from buttons and links in the page header

Starting URL: https://rahulshettyacademy.com/AutomationPractice/

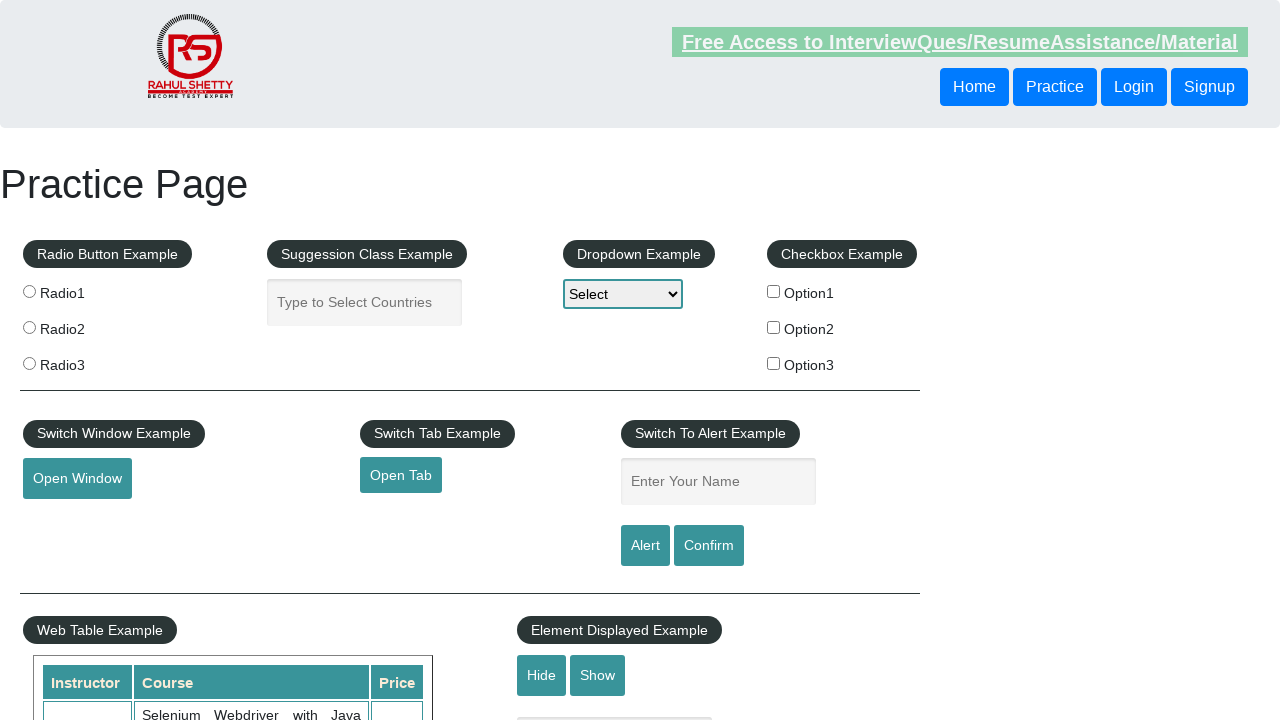

Navigated to AutomationPractice page
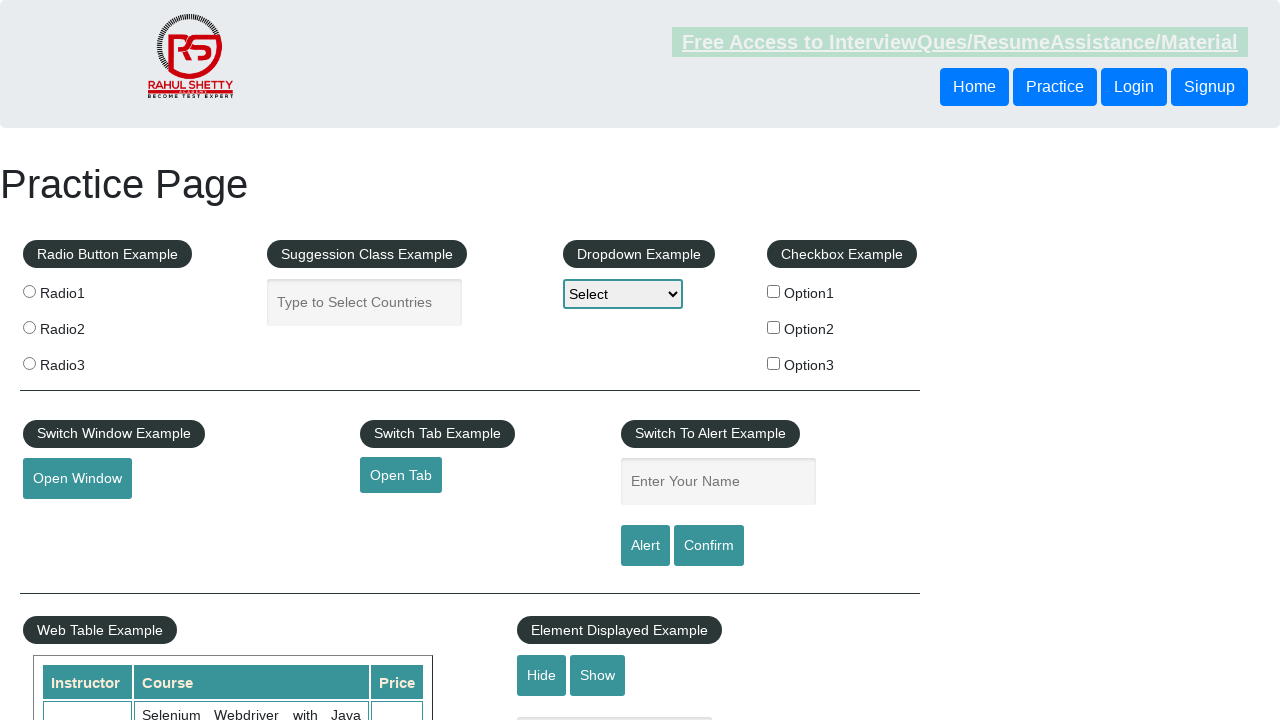

Retrieved text from button using following-sibling XPath traversal
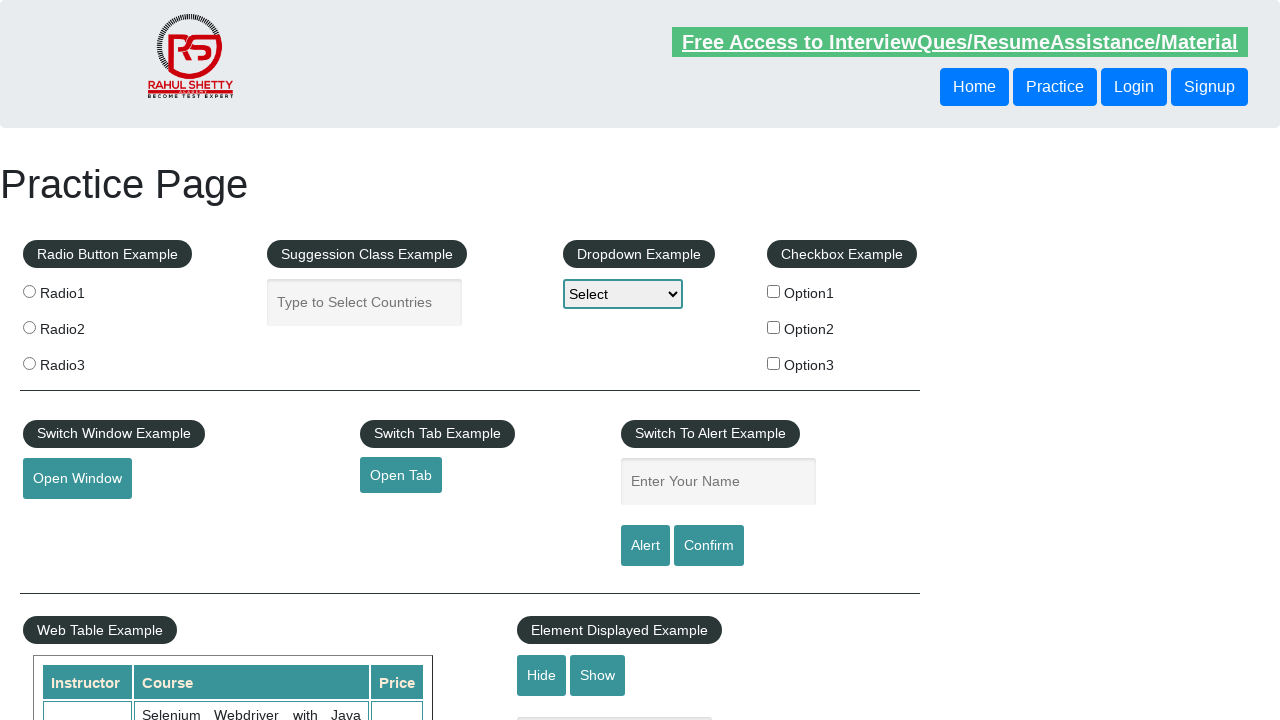

Retrieved text from button using parent XPath traversal
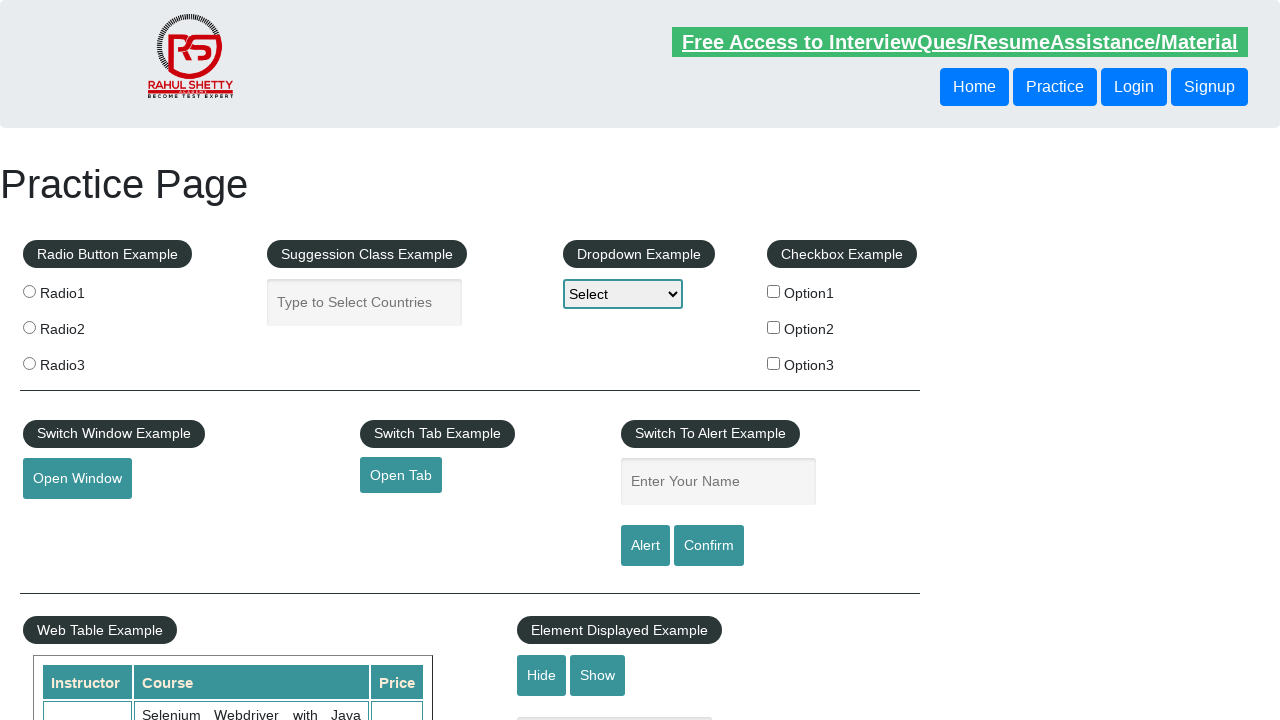

Retrieved text from header link using XPath
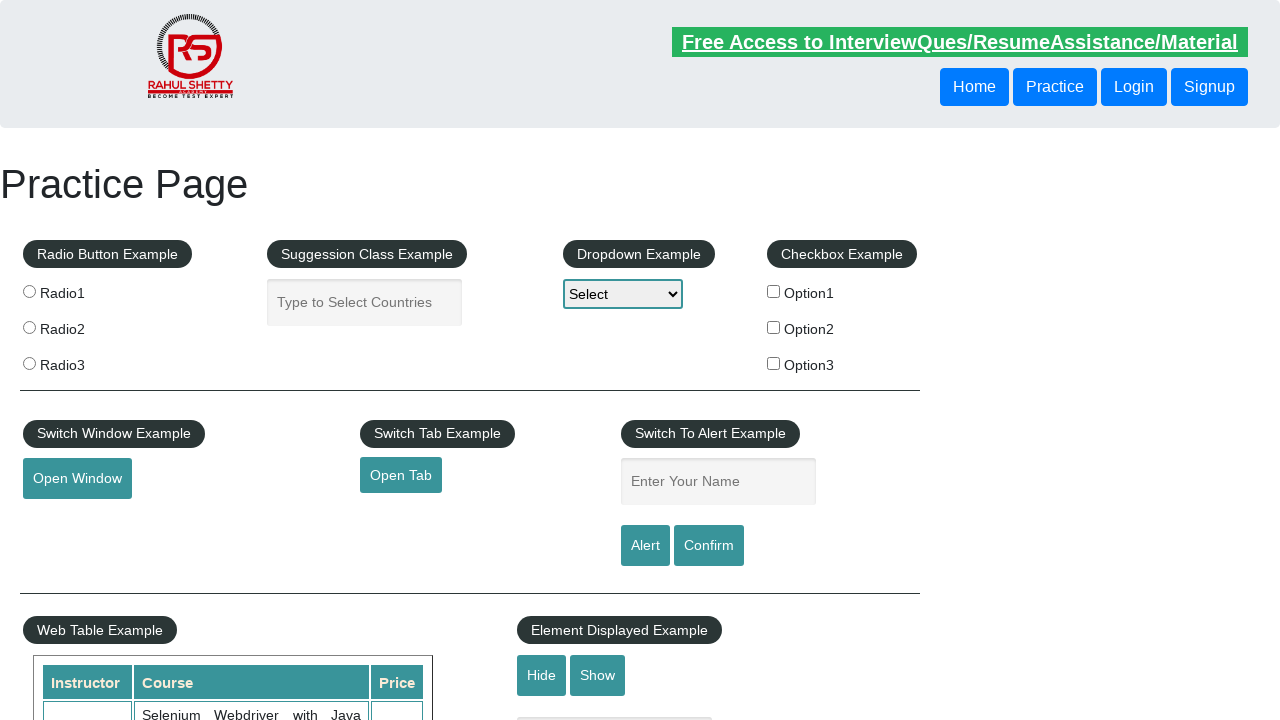

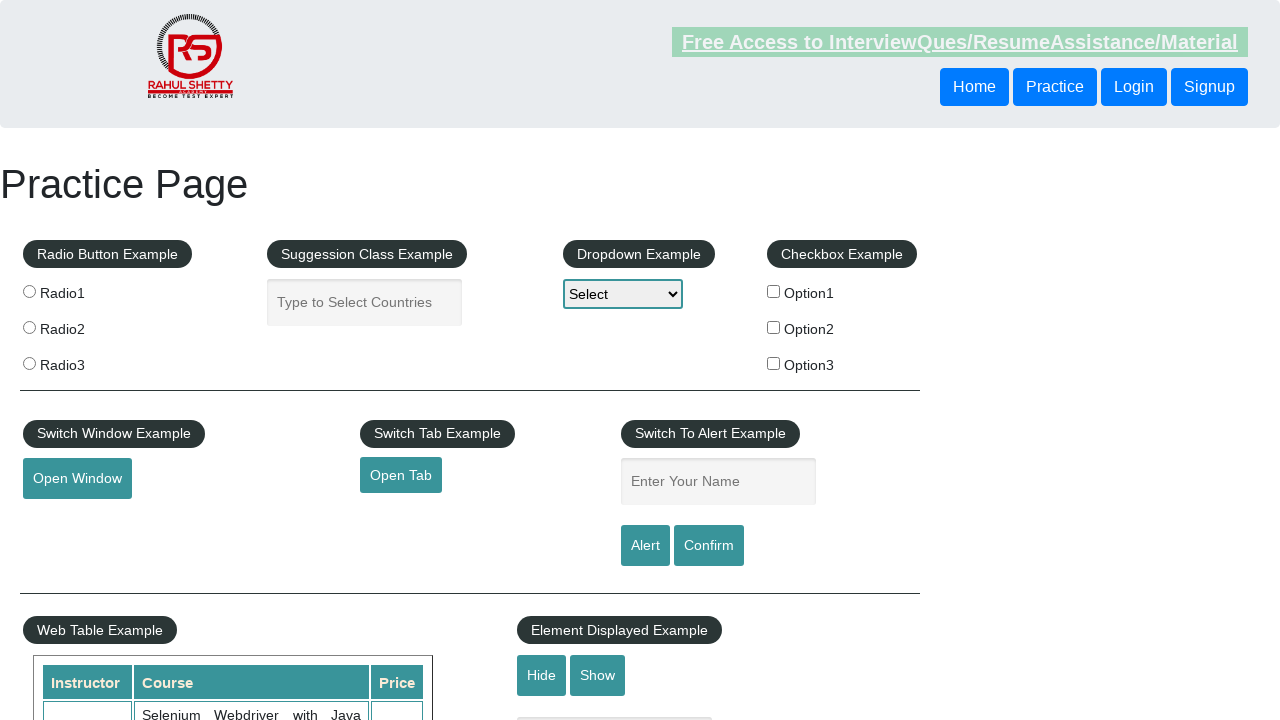